Navigates to an author page and waits for the content to load, verifying the page is accessible.

Starting URL: http://byzt.xjtu.edu.cn/byxc1.htm

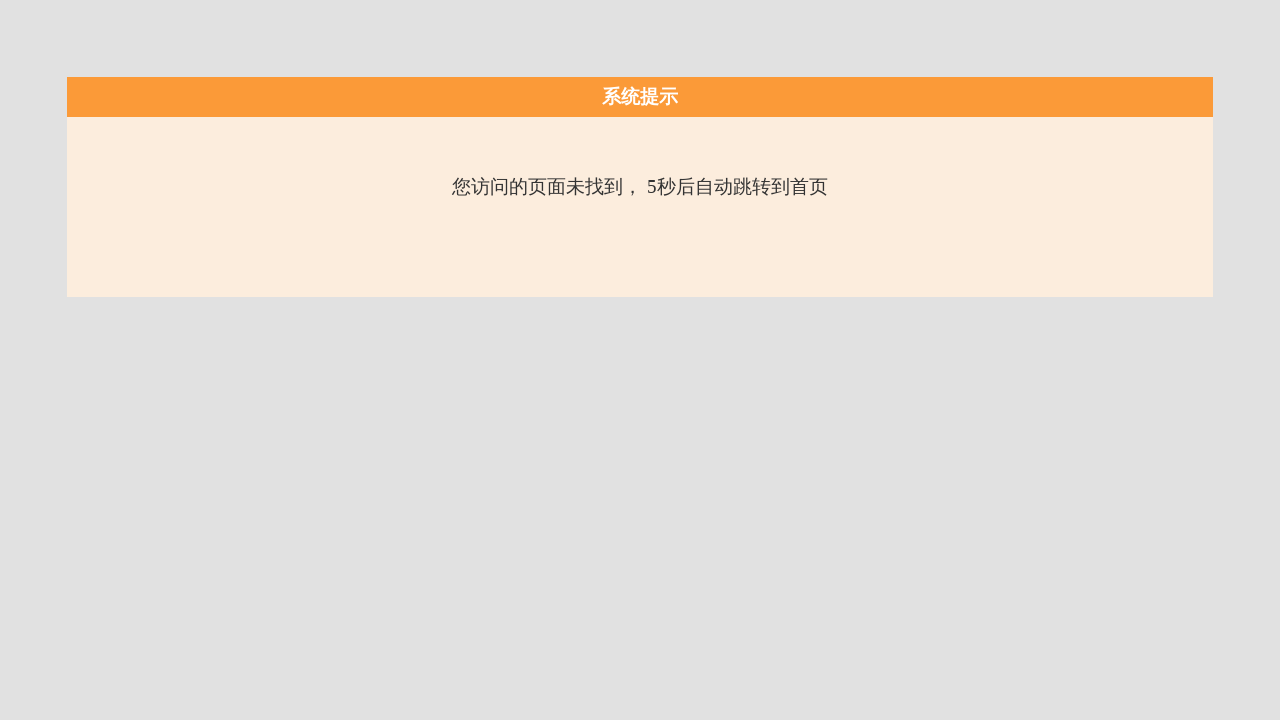

Started fetching author page from http://byzt.xjtu.edu.cn/byxc1.htm
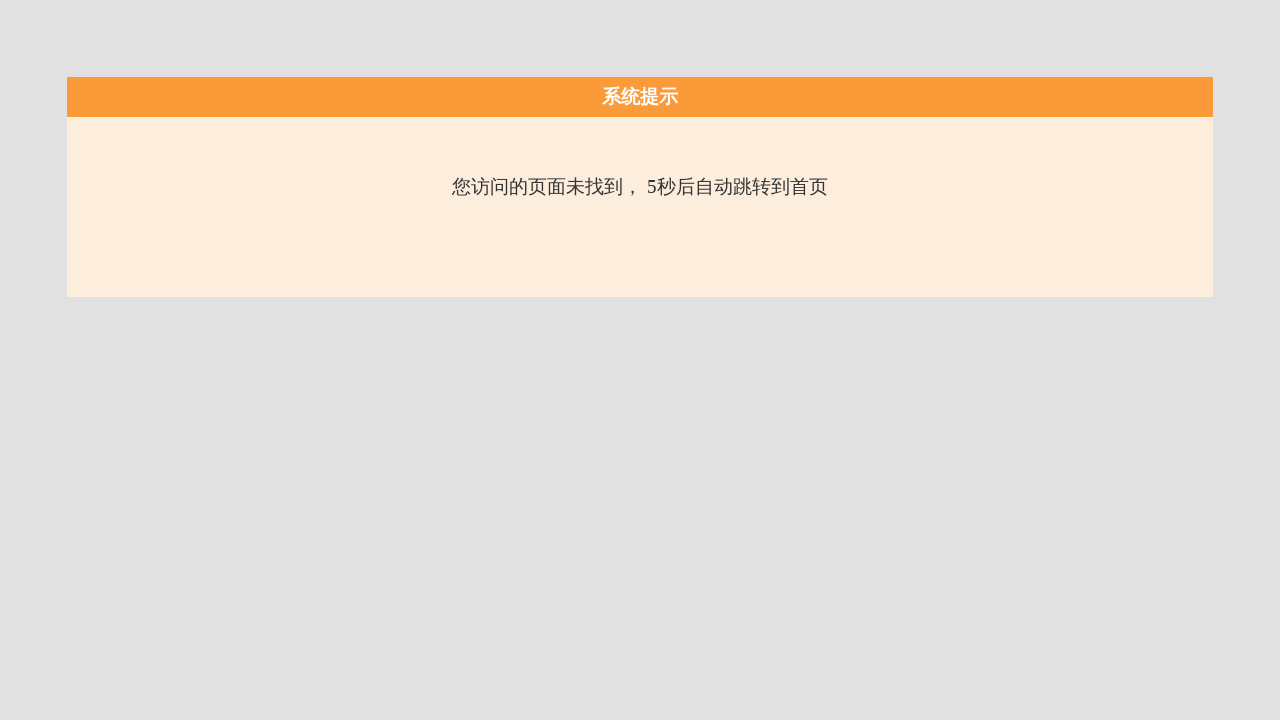

Page load state reached 'load', content is accessible
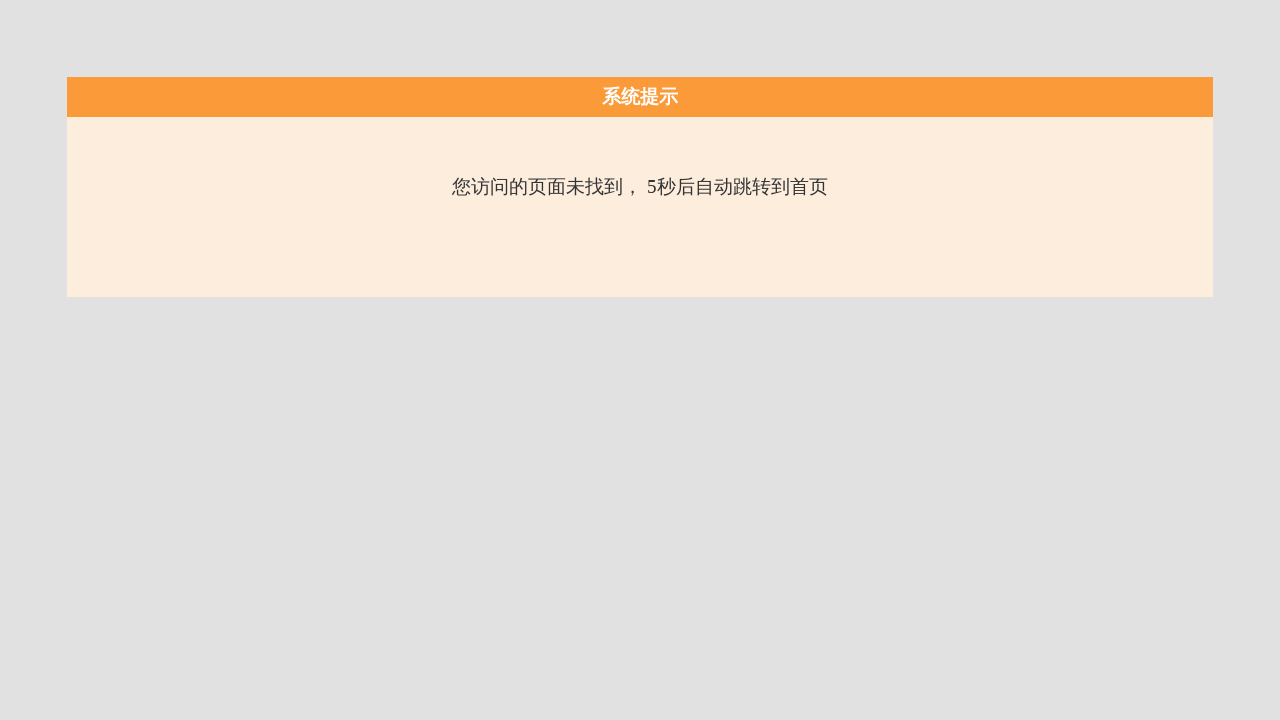

Author page verification complete - page is accessible
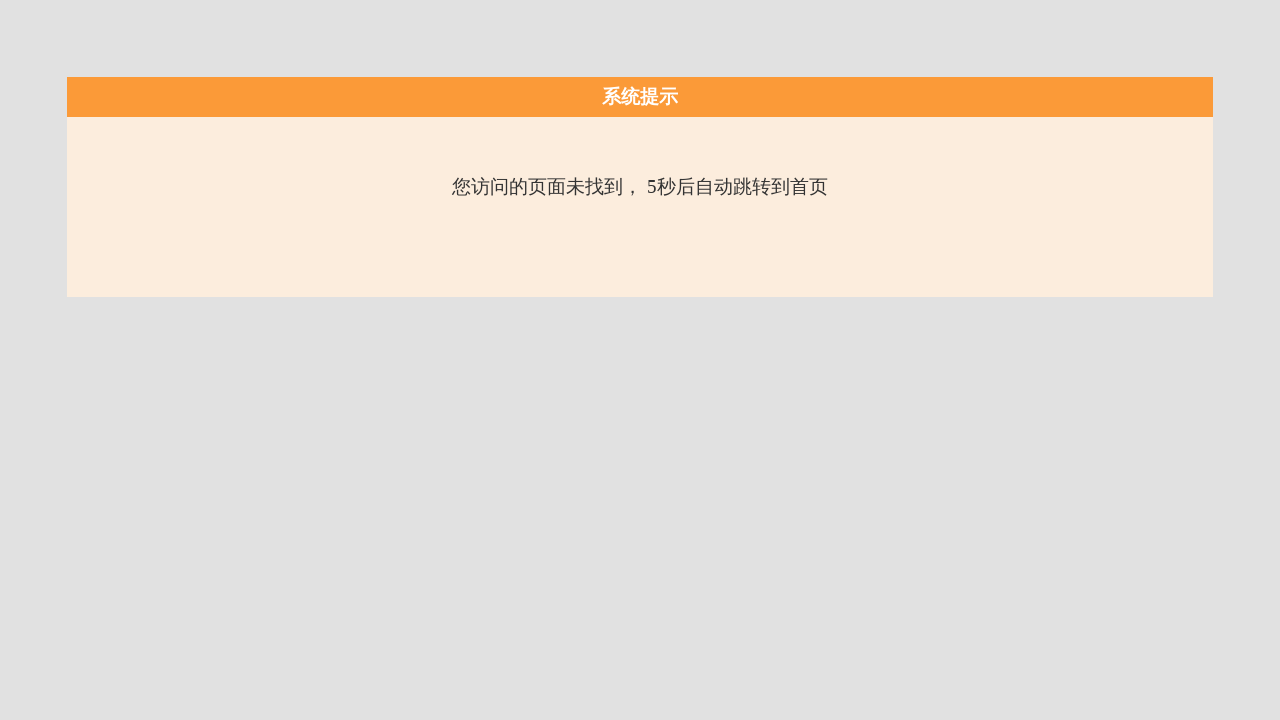

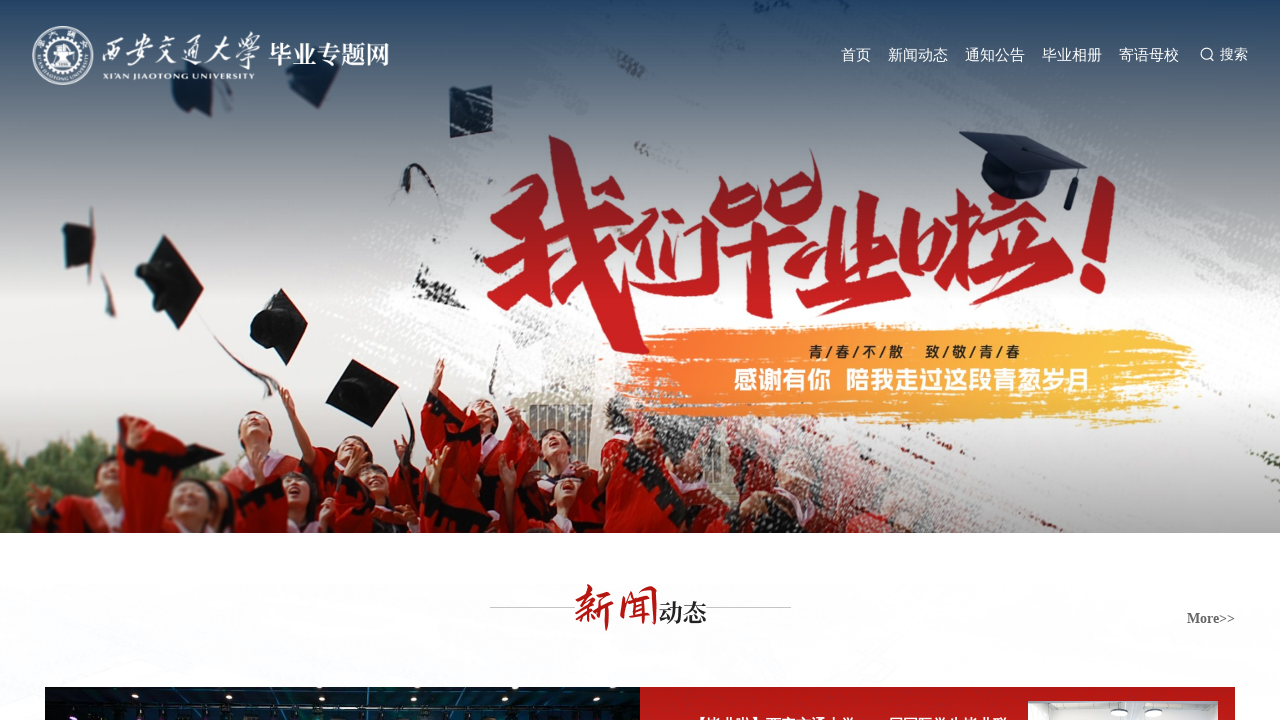